Tests dynamic content loading by clicking a Start button and waiting for the "Hello World!" text to appear after the loading completes.

Starting URL: https://the-internet.herokuapp.com/dynamic_loading/2

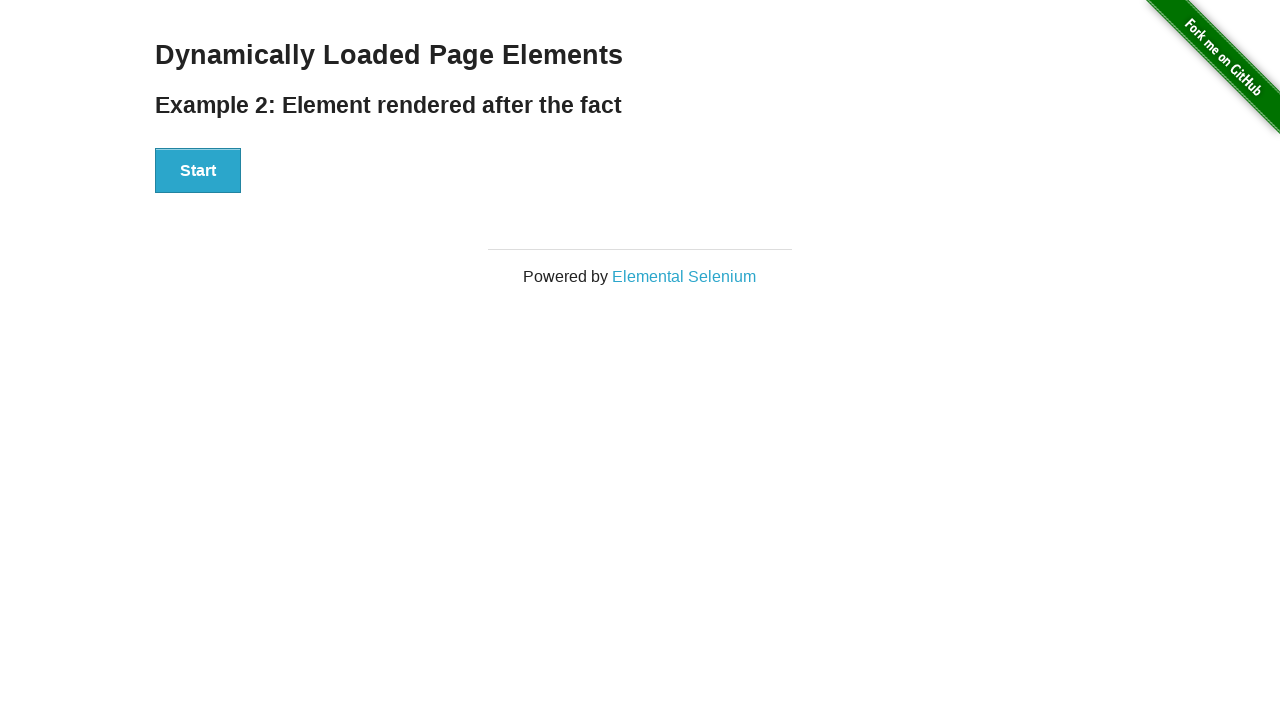

Clicked Start button to trigger dynamic content loading at (198, 171) on xpath=//button[text()='Start']
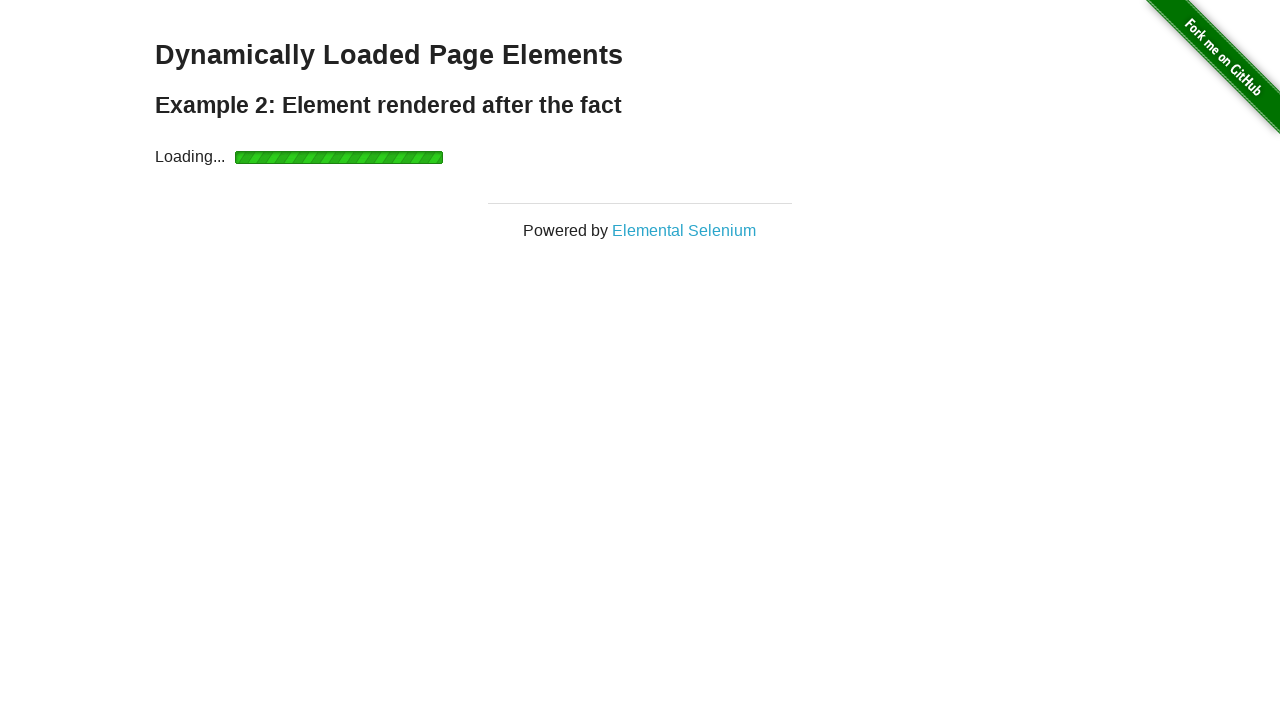

Waited for dynamically loaded text to become visible
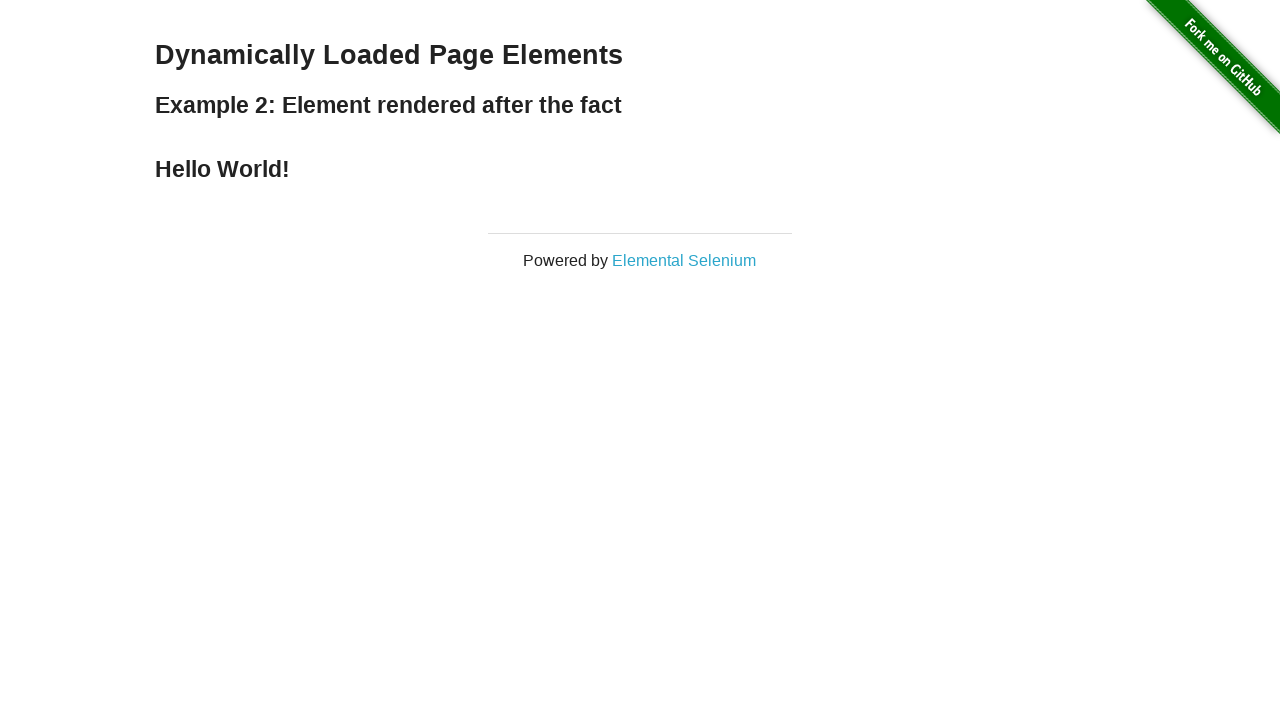

Located the dynamically loaded text element
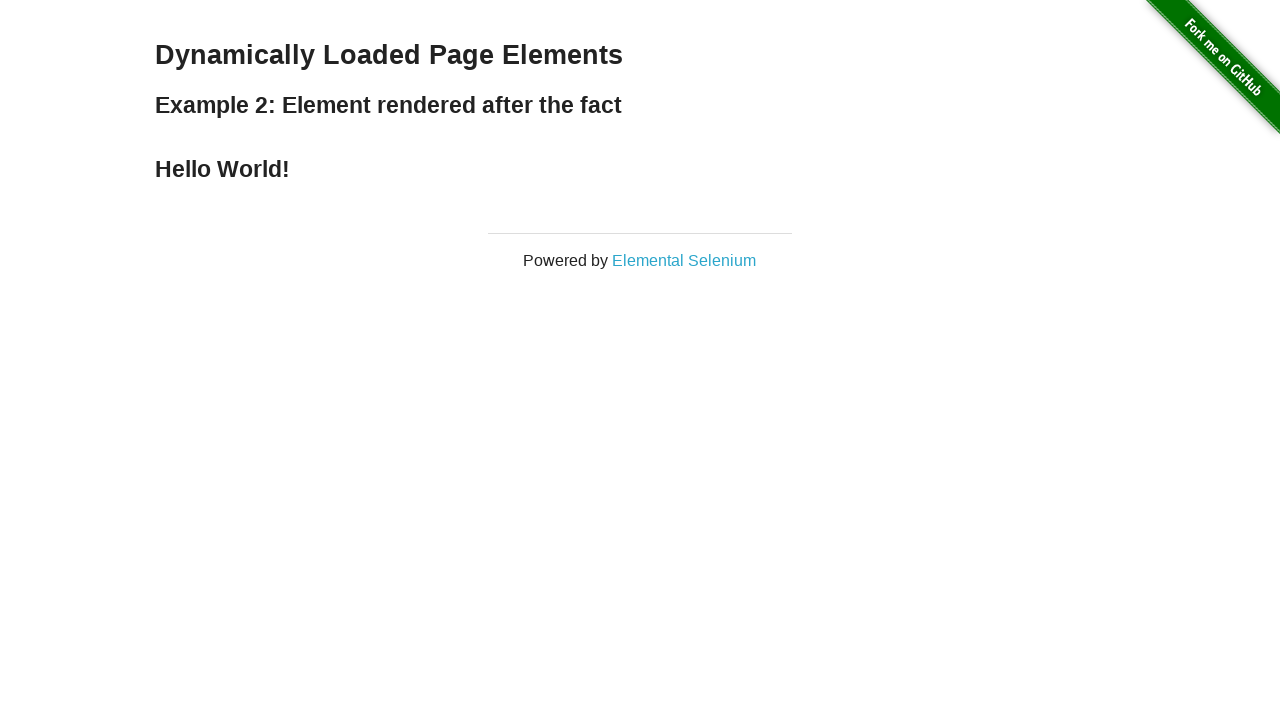

Retrieved and printed the text content: 'Hello World!'
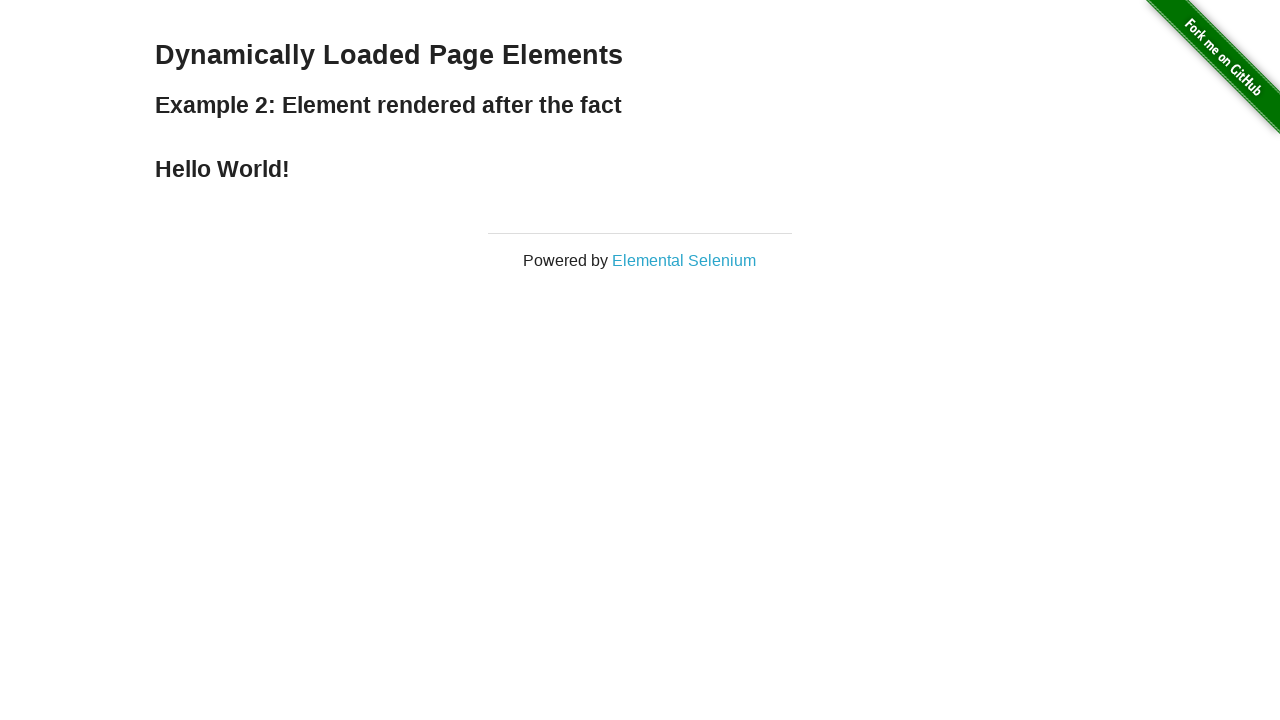

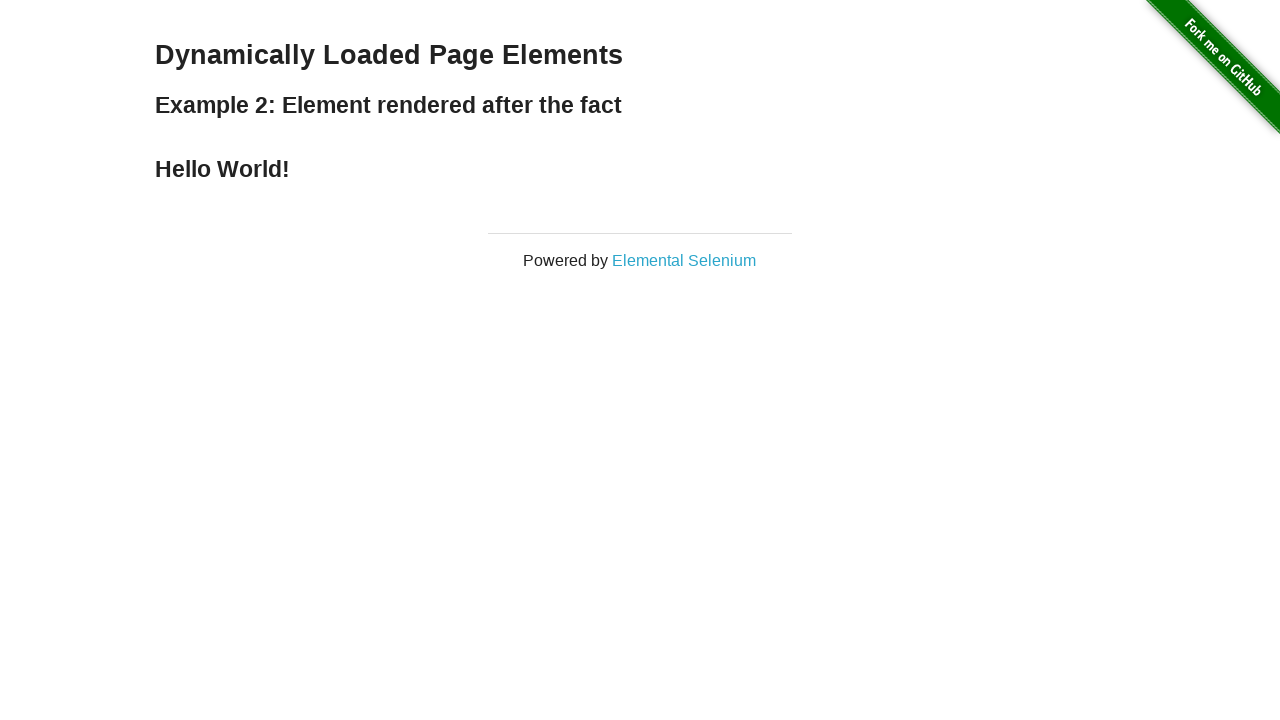